Tests a registration form by filling in first name, last name, address fields and selecting a gender radio button.

Starting URL: https://demo.automationtesting.in/Register.html

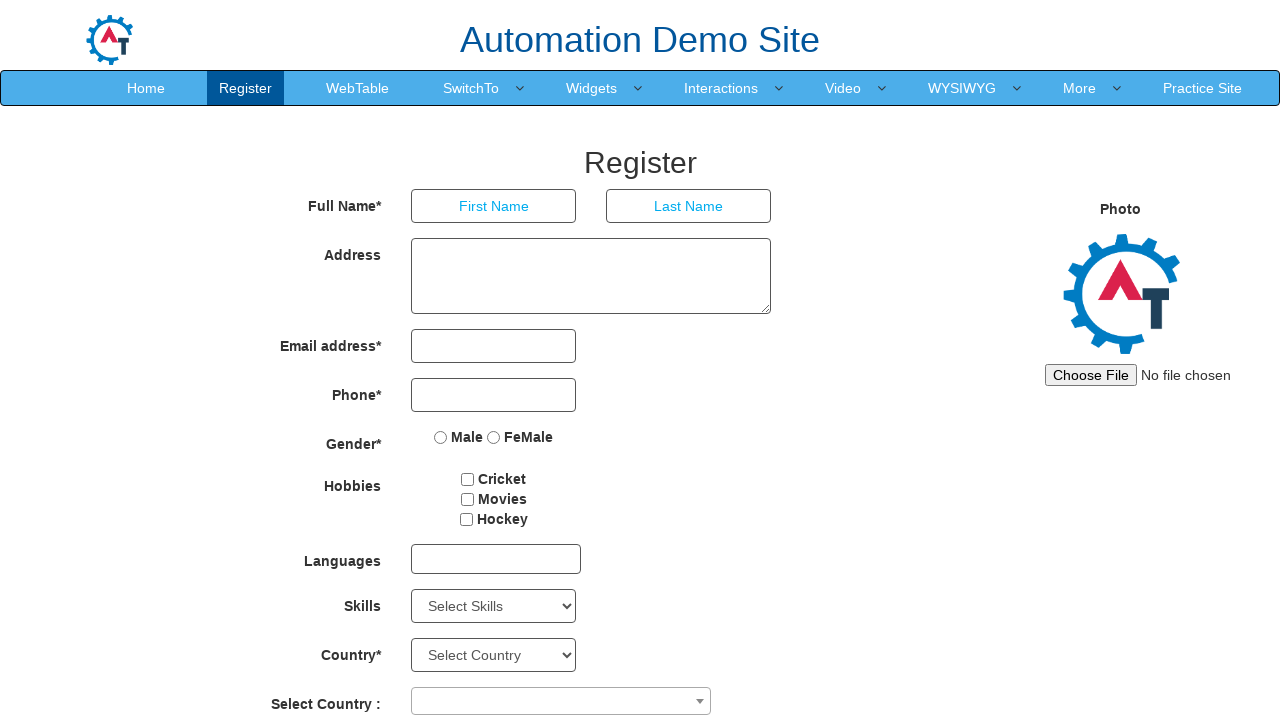

Filled first name field with 'Test' on input[placeholder='First Name']
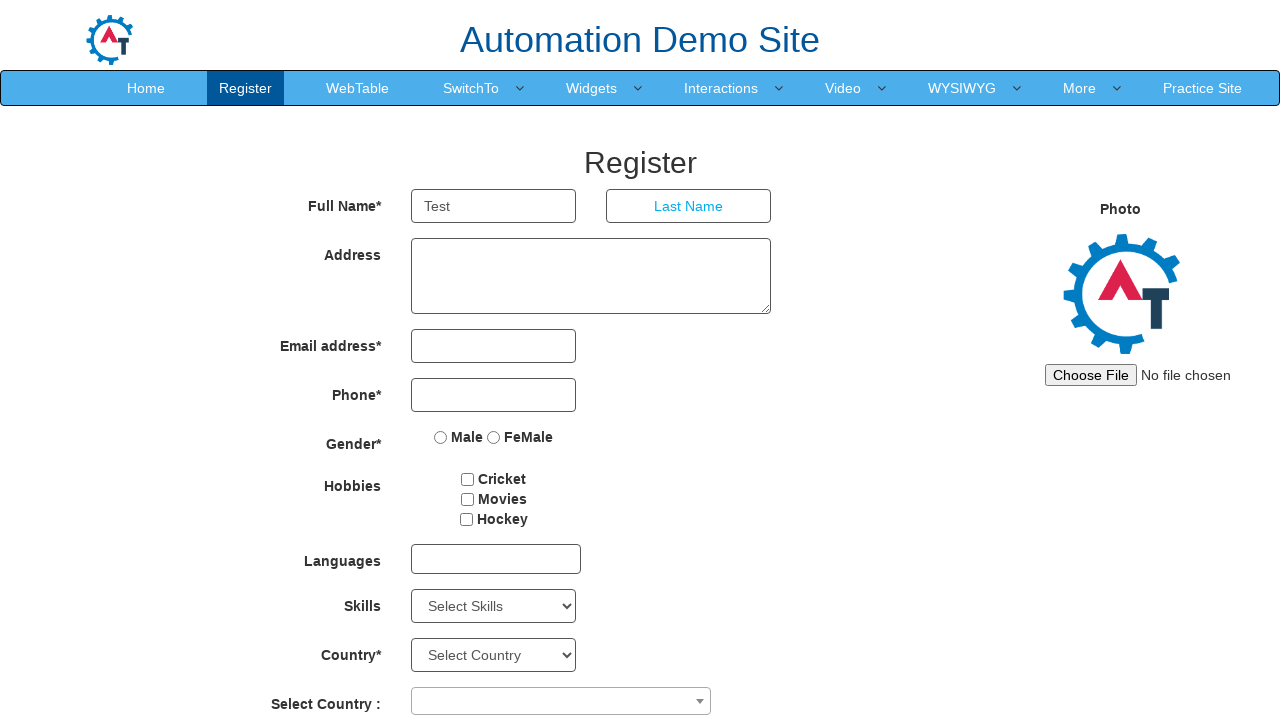

Filled last name field with 'Java' on input[placeholder='Last Name']
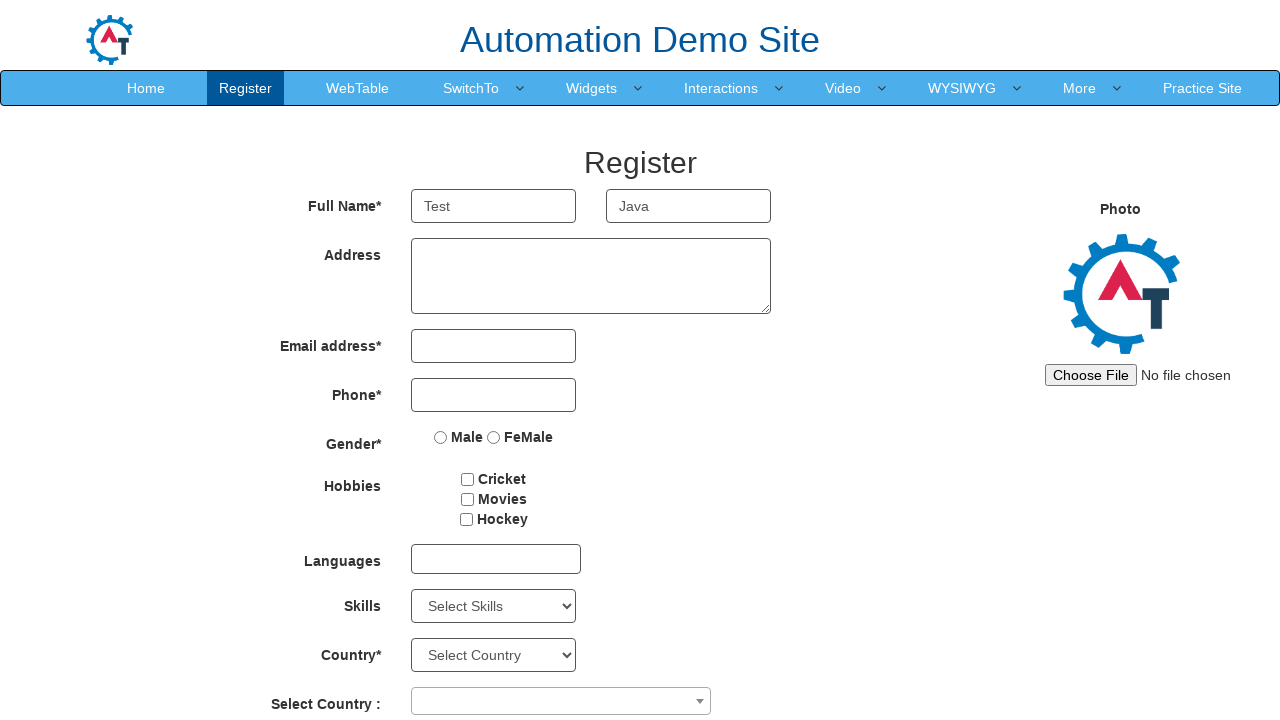

Filled address field with 'Chennai' on textarea[ng-model='Adress']
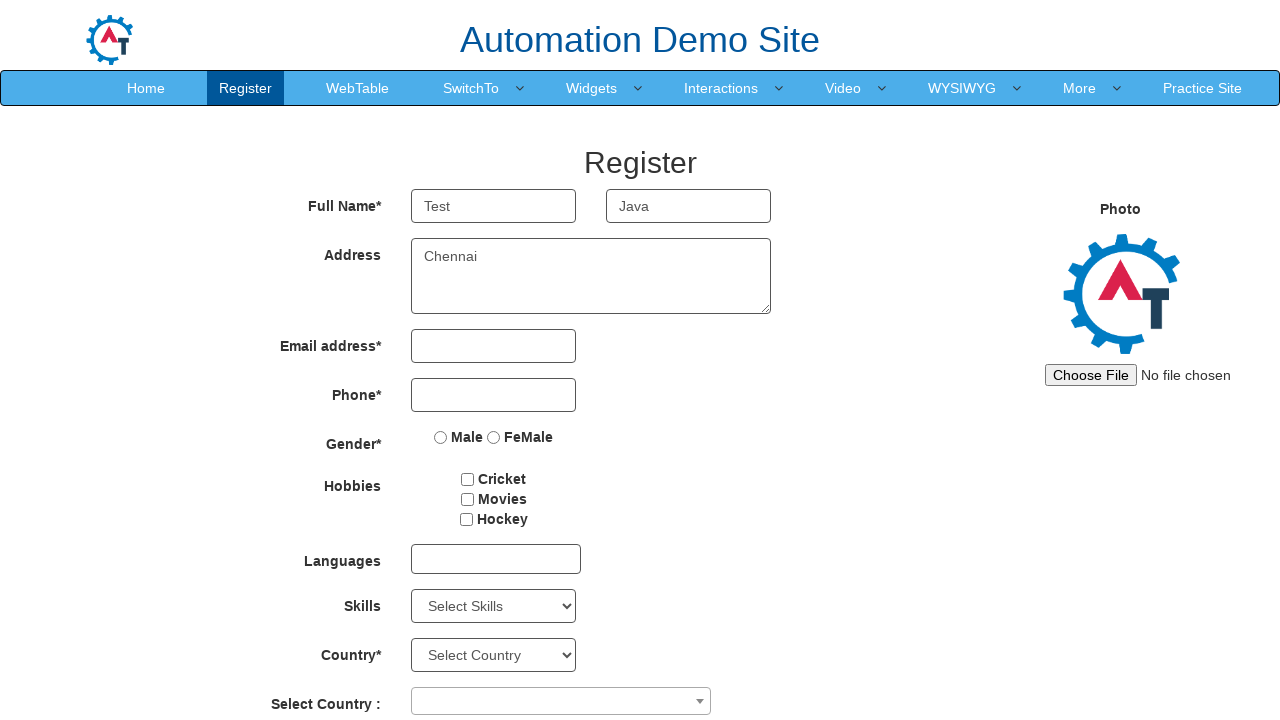

Selected Male radio button for gender at (441, 437) on input[value='Male']
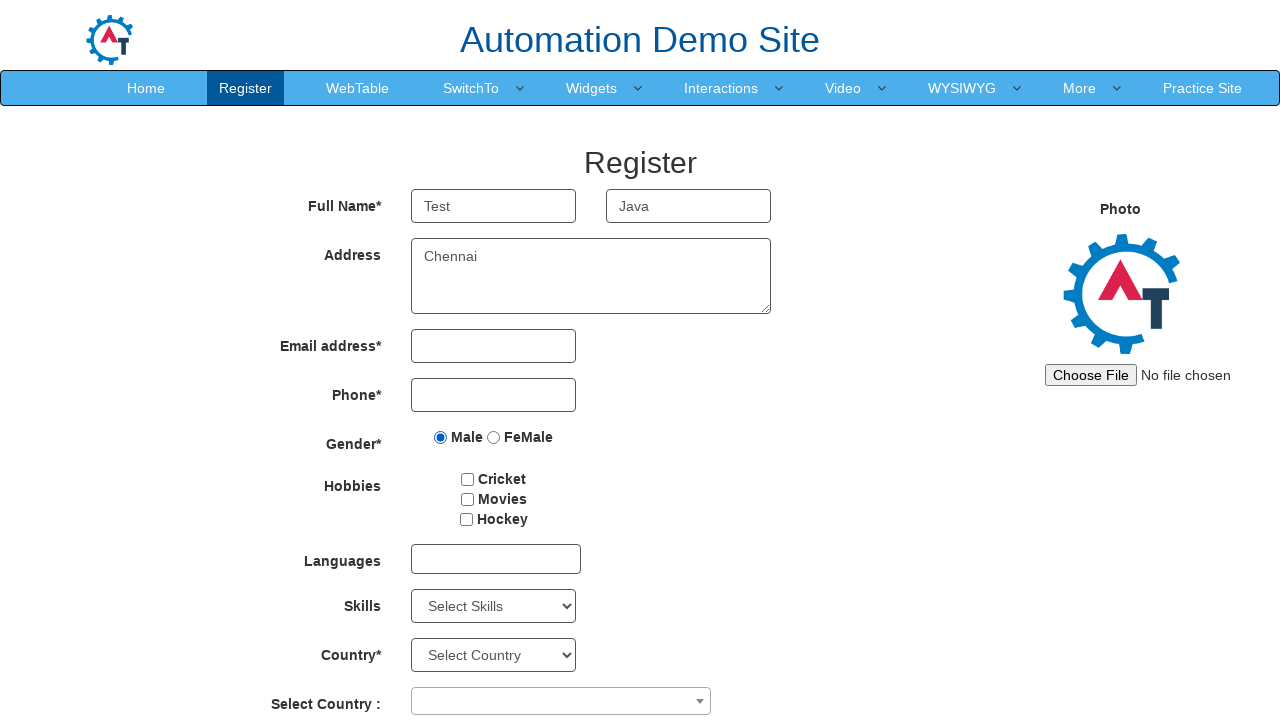

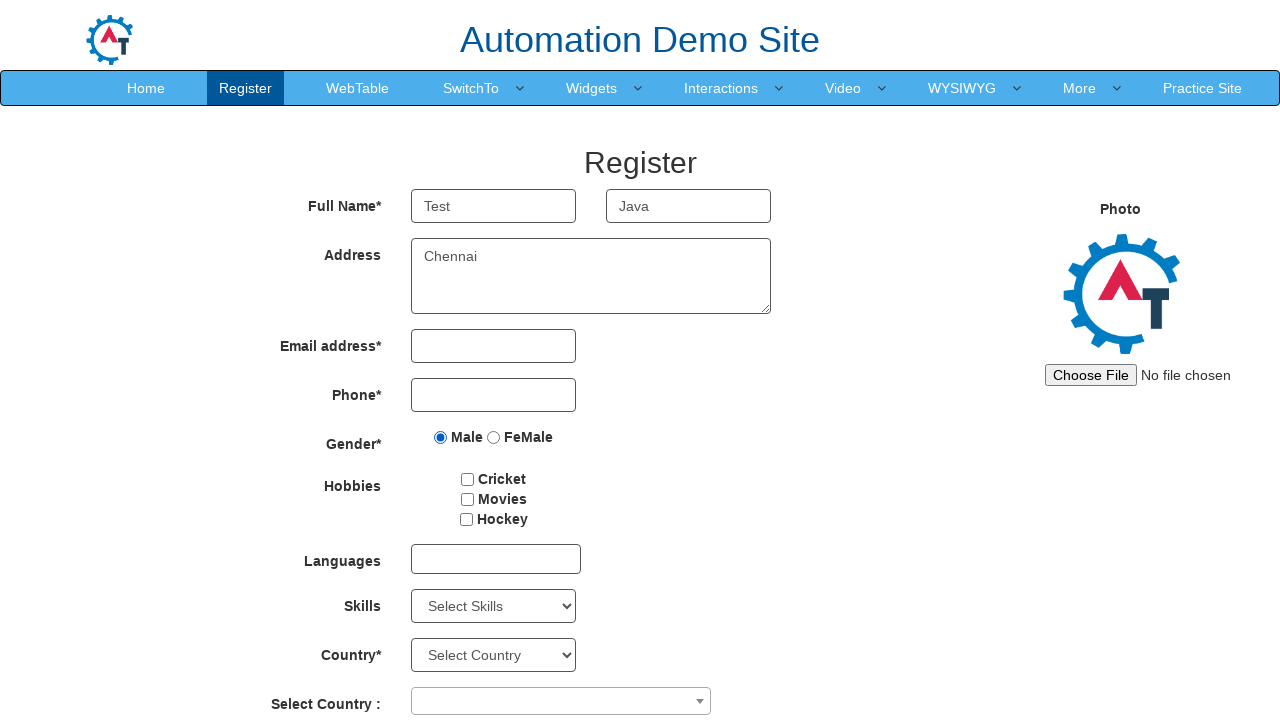